Tests Oracle account registration form by filling in email, password, and retyping password fields

Starting URL: https://profile.oracle.com/myprofile/account/create-account.jspx?pid=OUDM&nexturl=https://education.oracle.com/registration

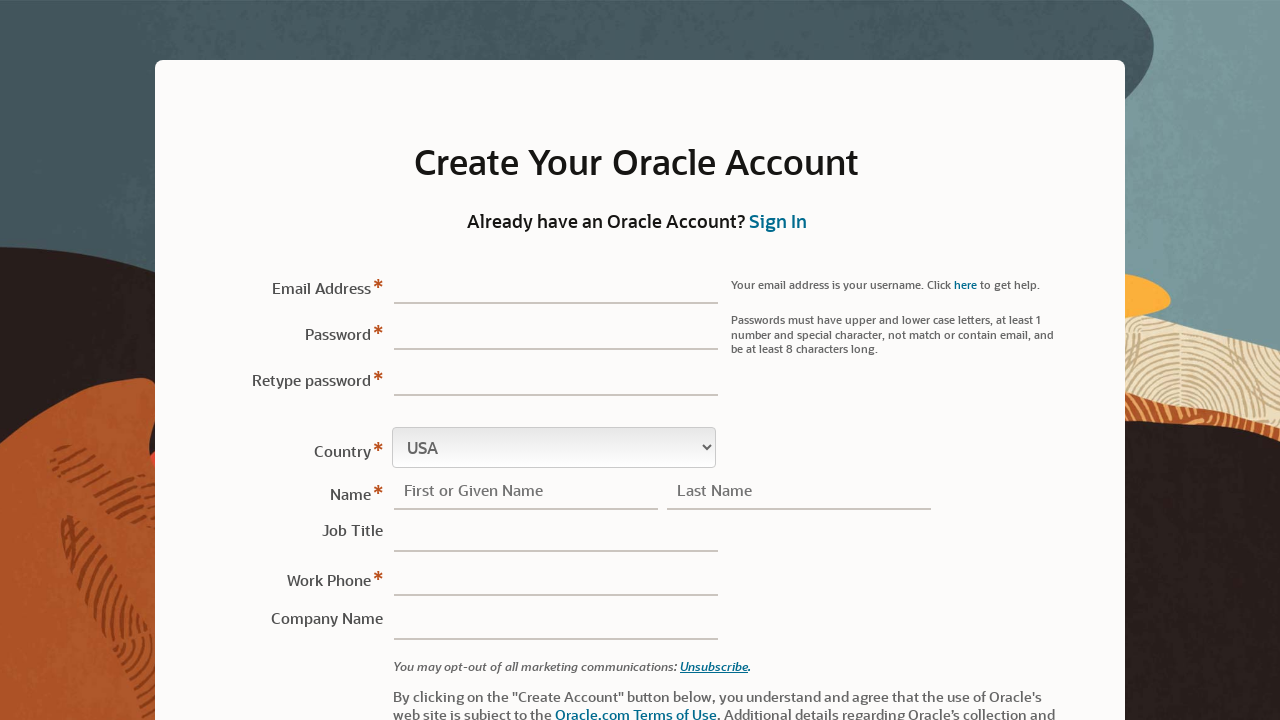

Navigated to Oracle account creation page
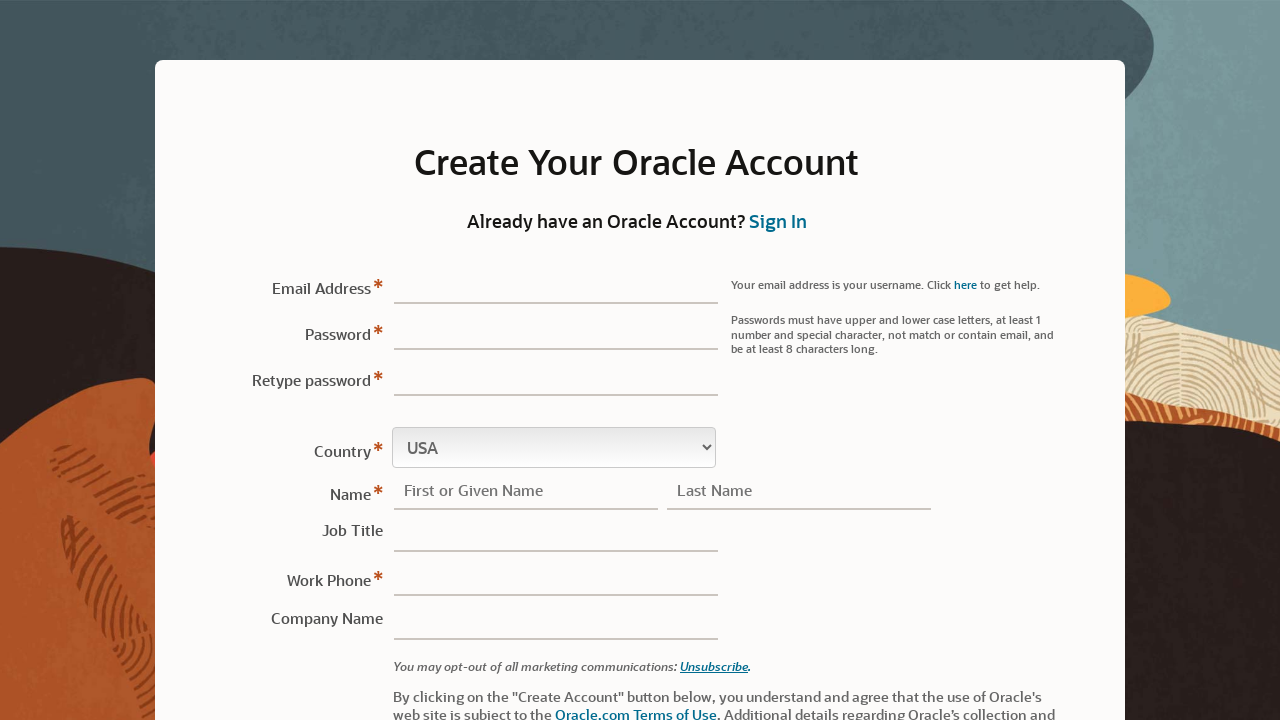

Filled email field with 'testuser847@gmail.com' on input[name='sView1:r1:0:email']
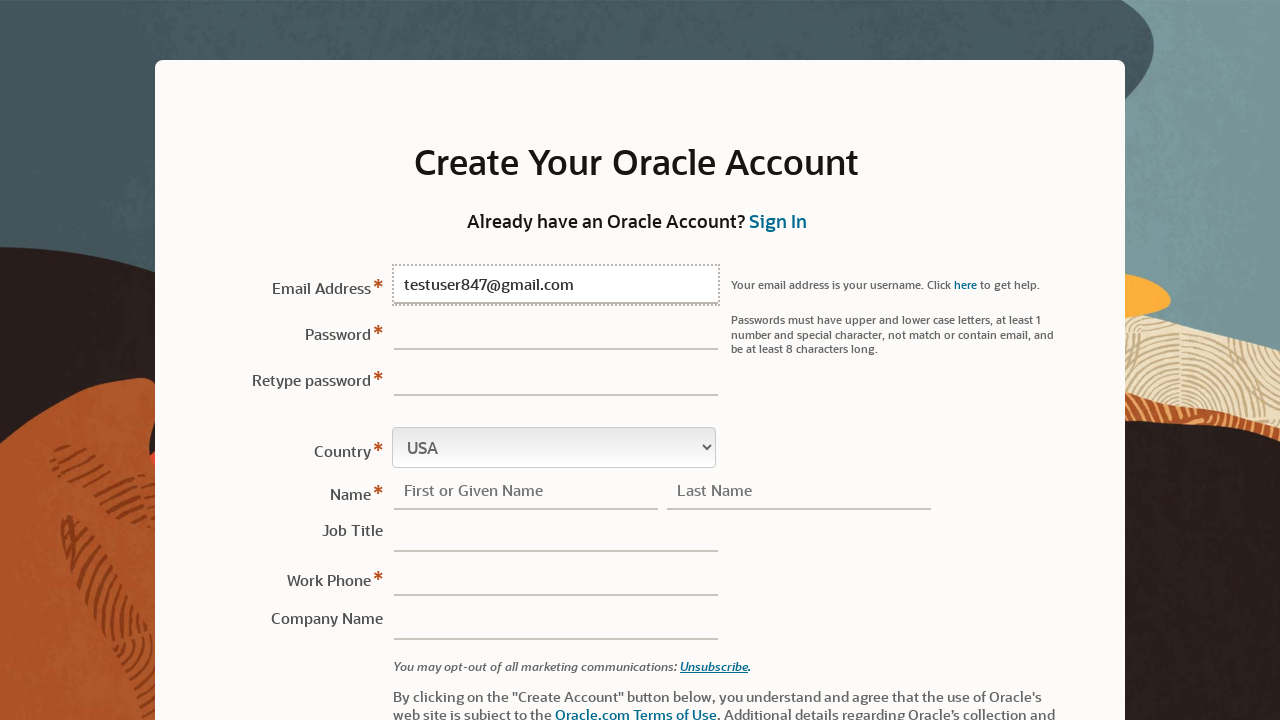

Filled password field with 'SecurePass123!' on input[name='sView1:r1:0:password']
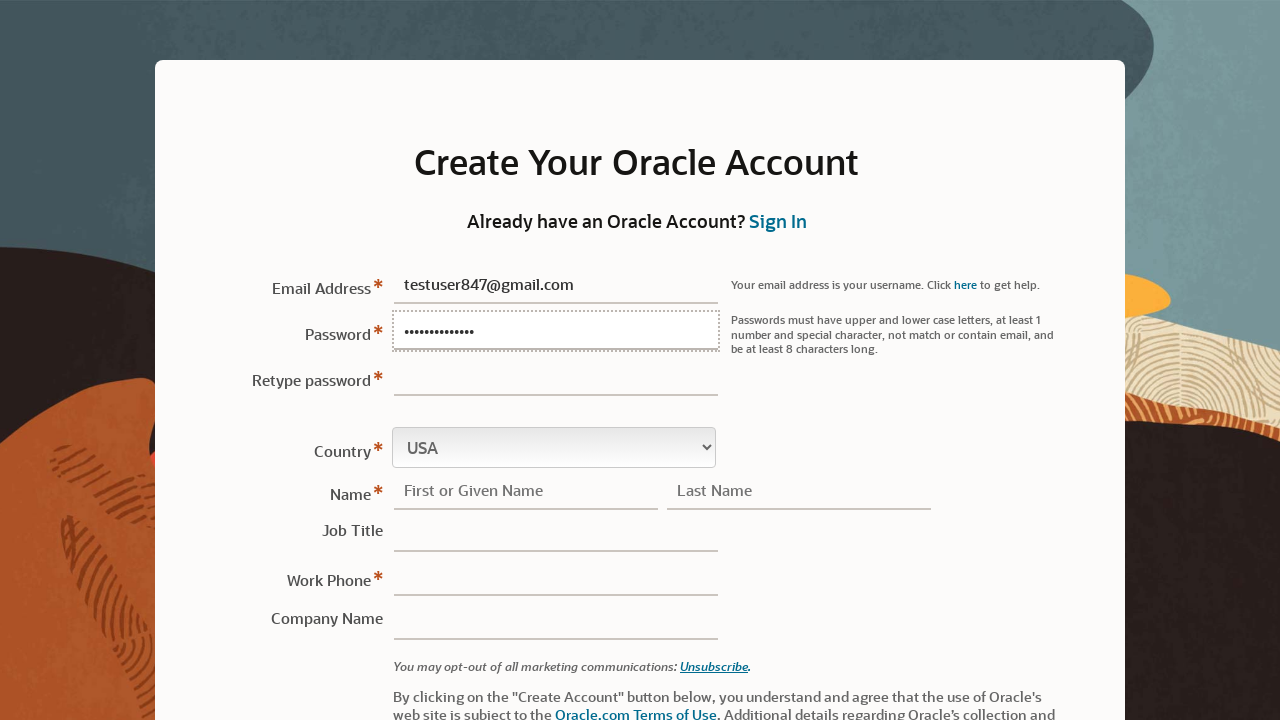

Filled retype password field with 'SecurePass123!' on input[name='sView1:r1:0:retypePassword']
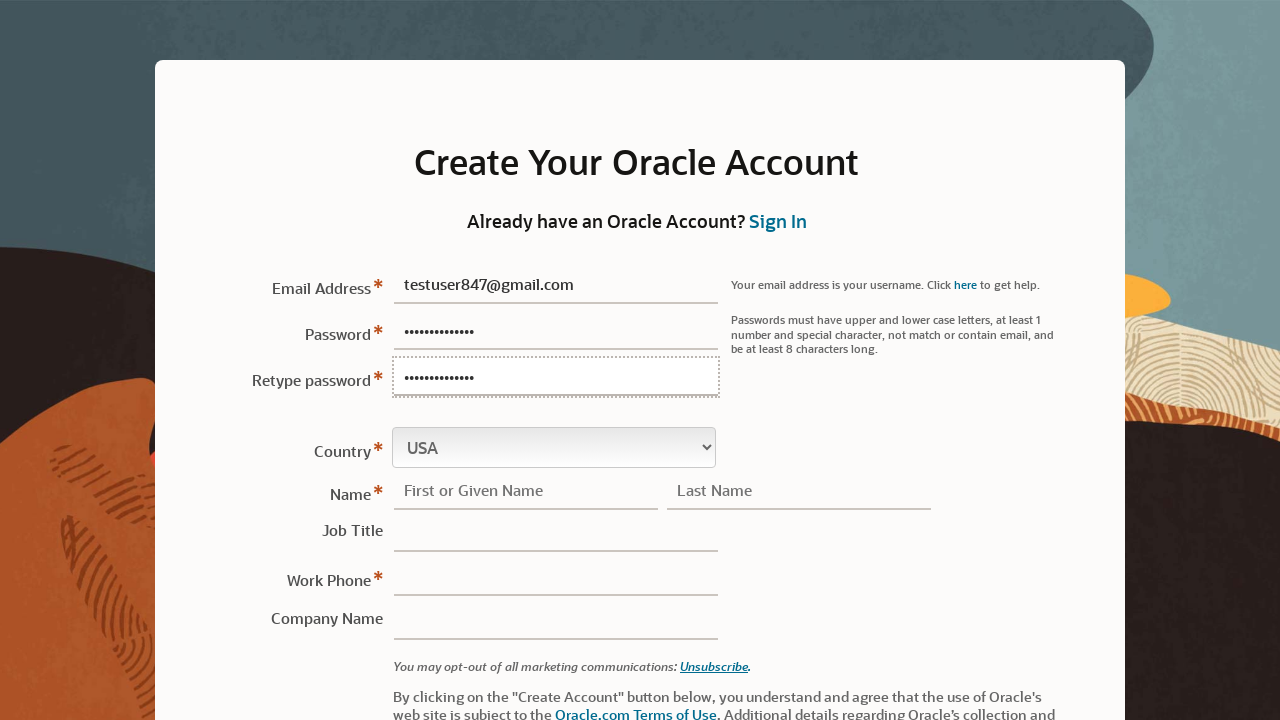

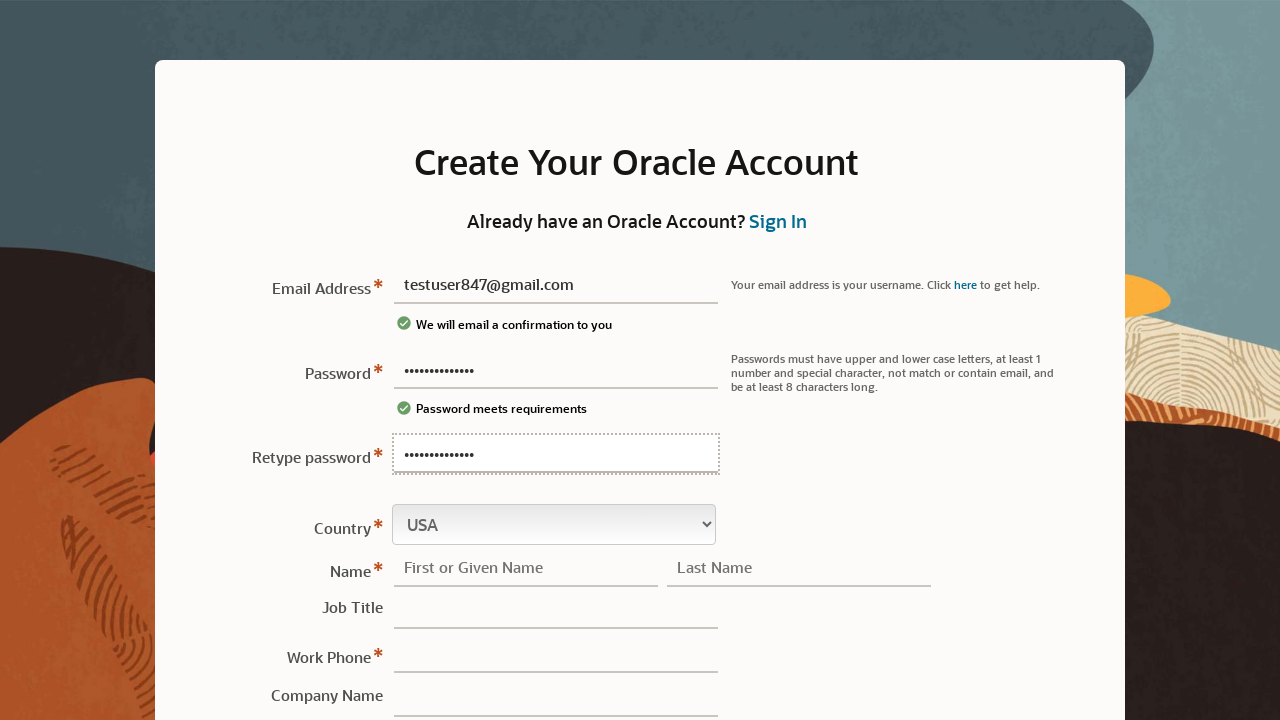